Tests filling a text input field with a predefined text and verifies the value was entered correctly.

Starting URL: https://thefreerangetester.github.io/sandbox-automation-testing/

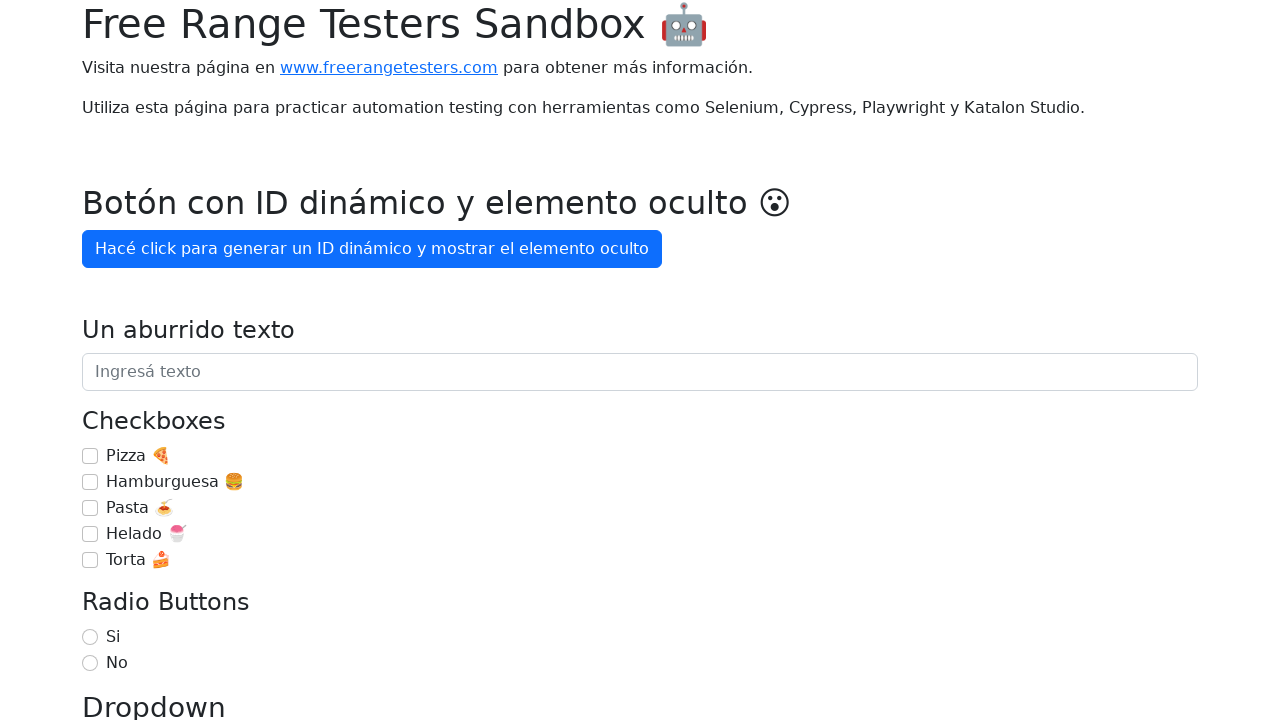

Filled text input field with 'Estoy aprendiendo Playwright' on internal:attr=[placeholder="Ingresá texto"i]
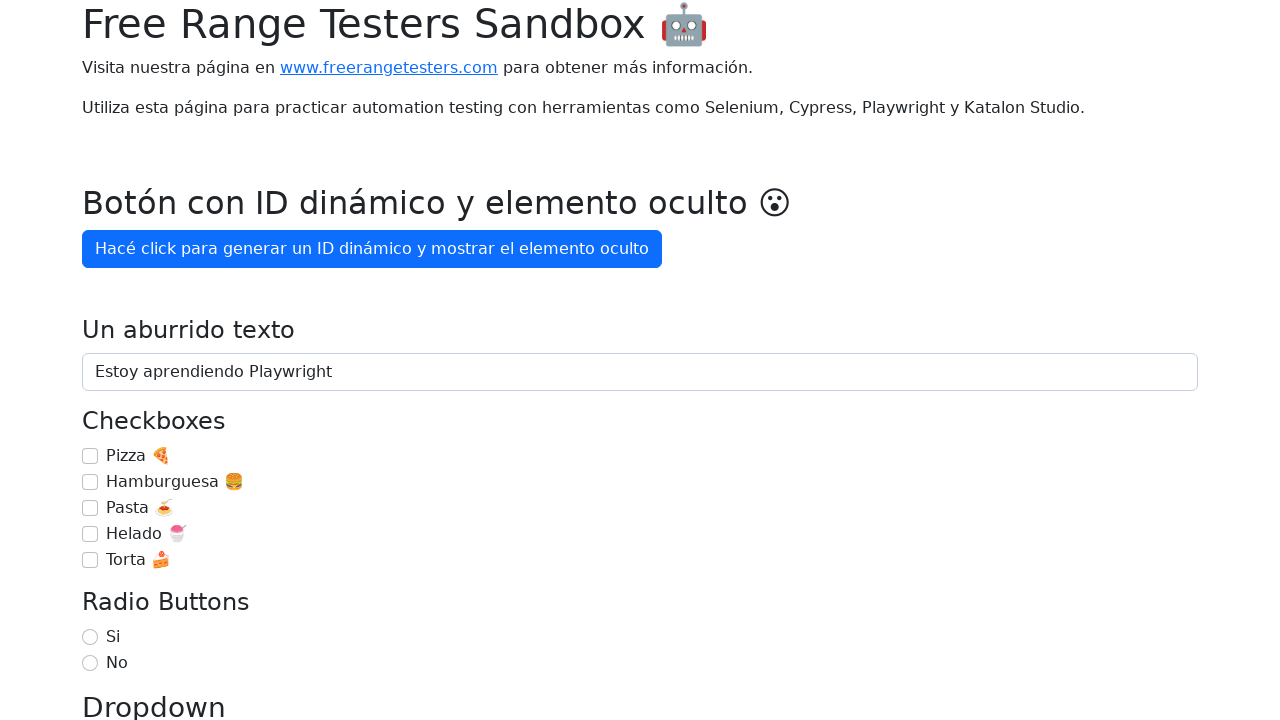

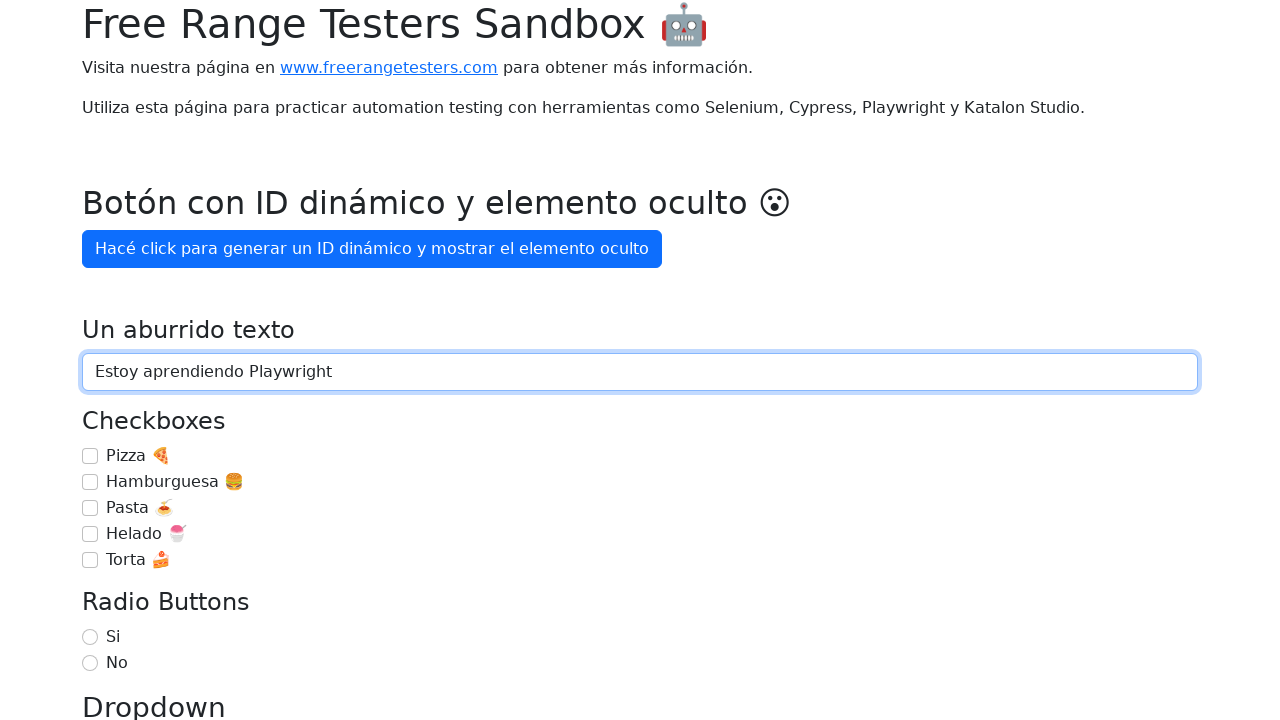